Navigates to the Sauce Demo website and sets the browser window size

Starting URL: https://www.saucedemo.com/

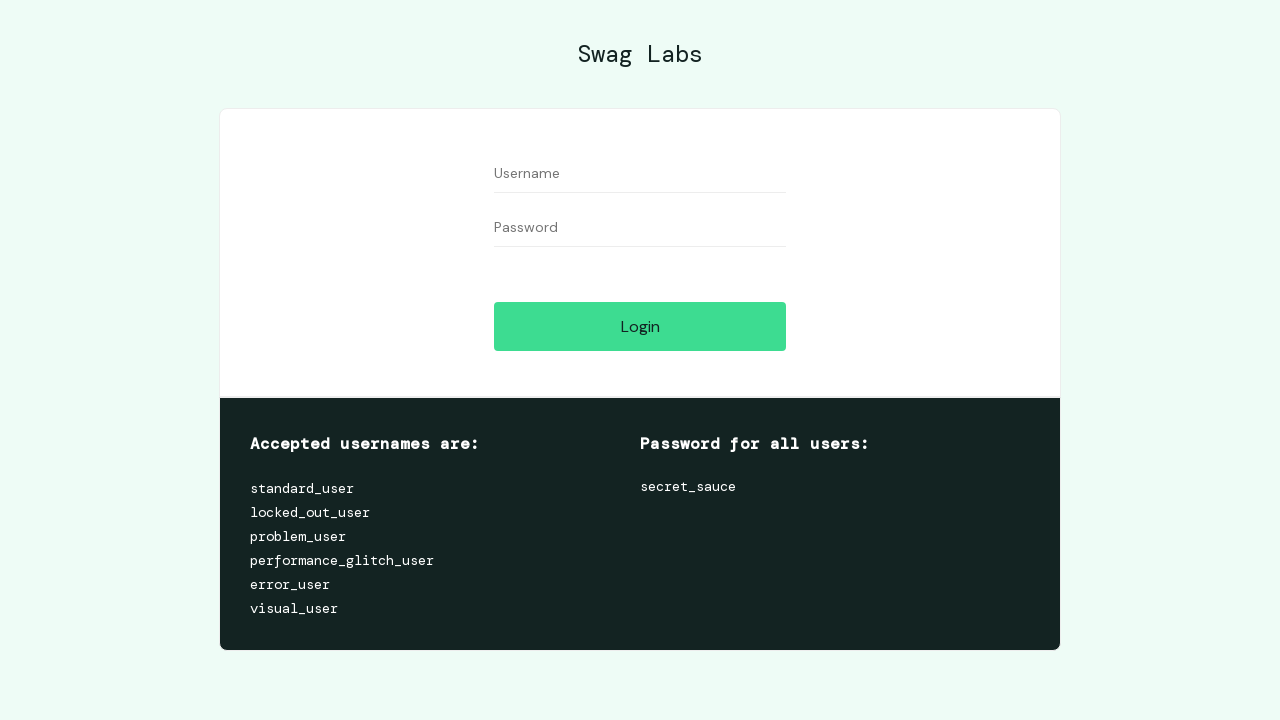

Navigated to Sauce Demo website at https://www.saucedemo.com/
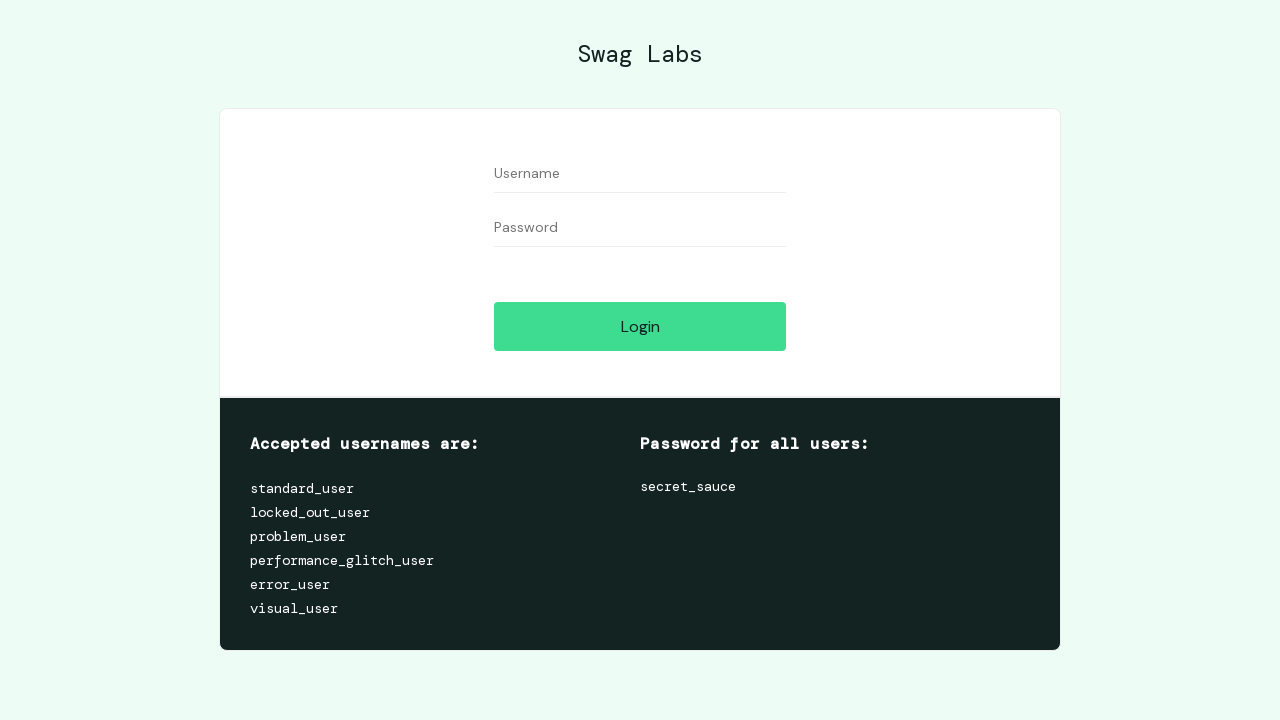

Set browser window size to 1920x1080
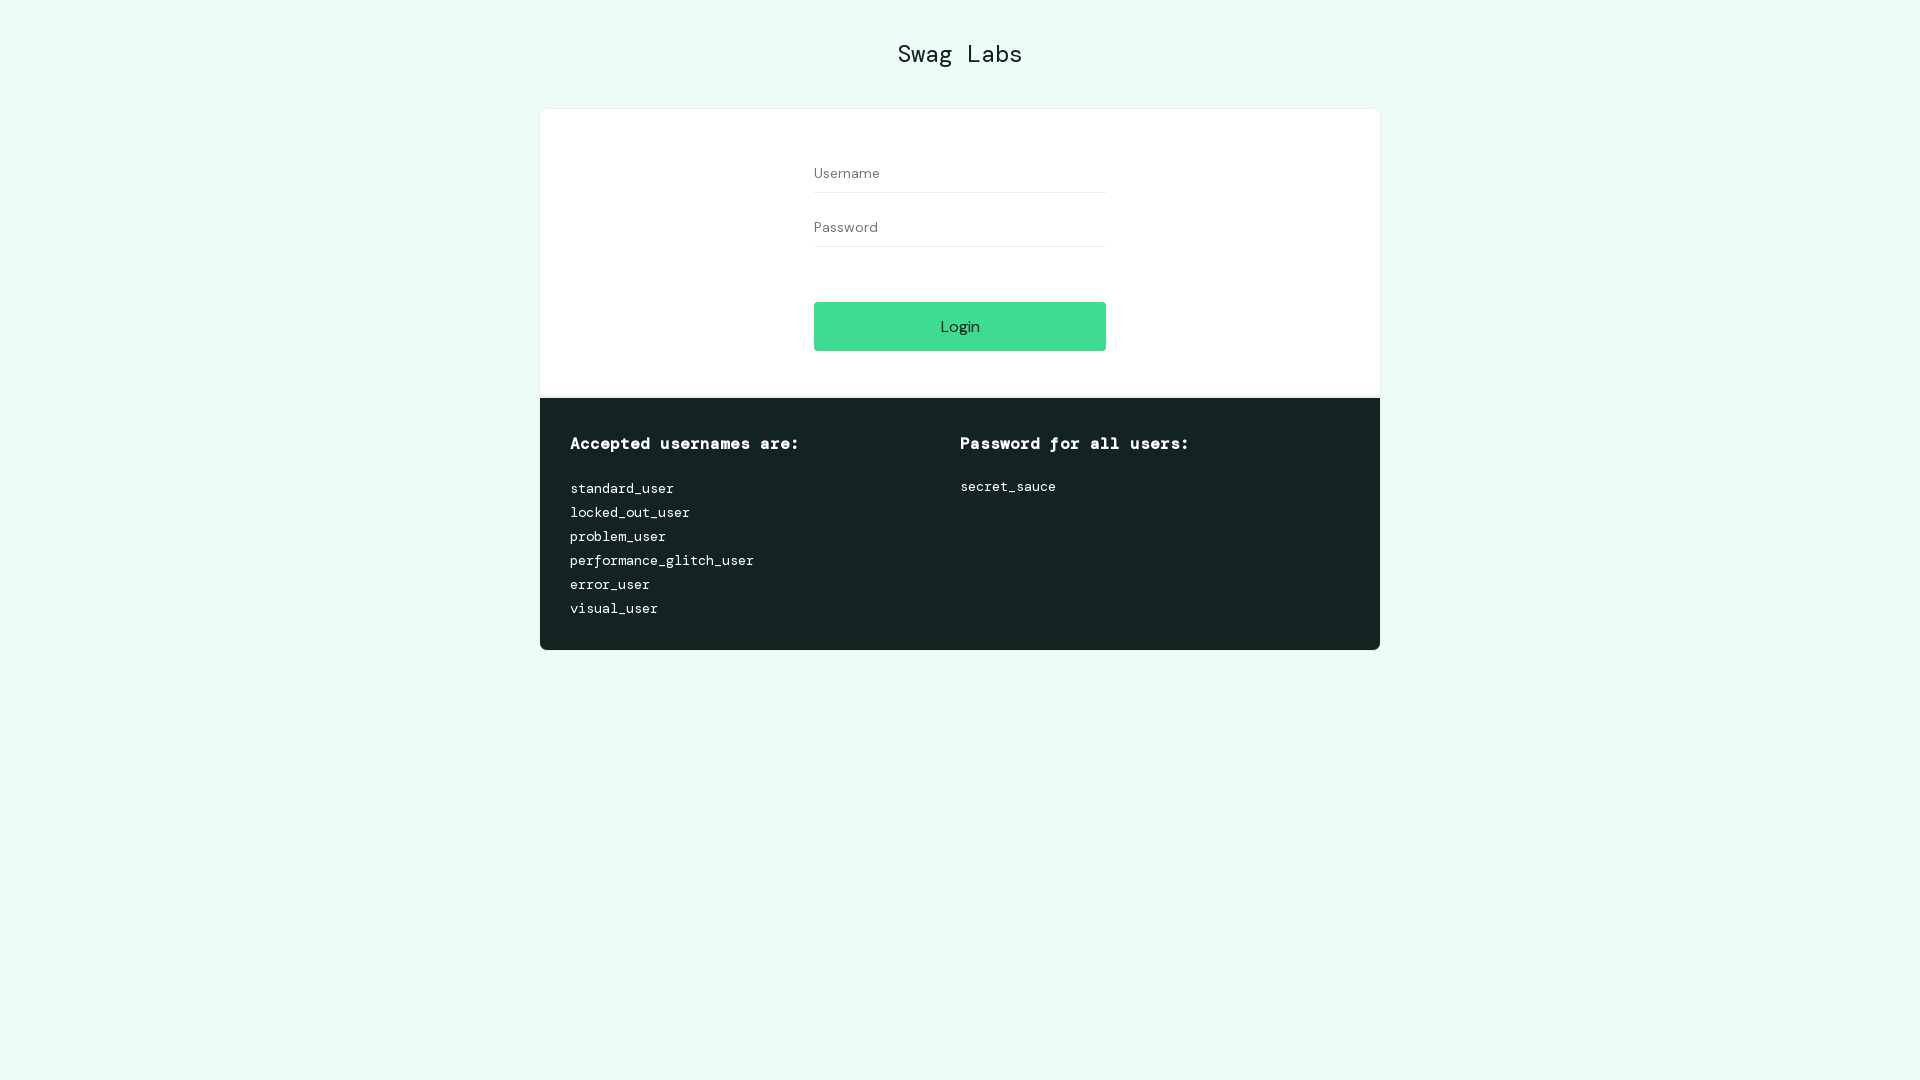

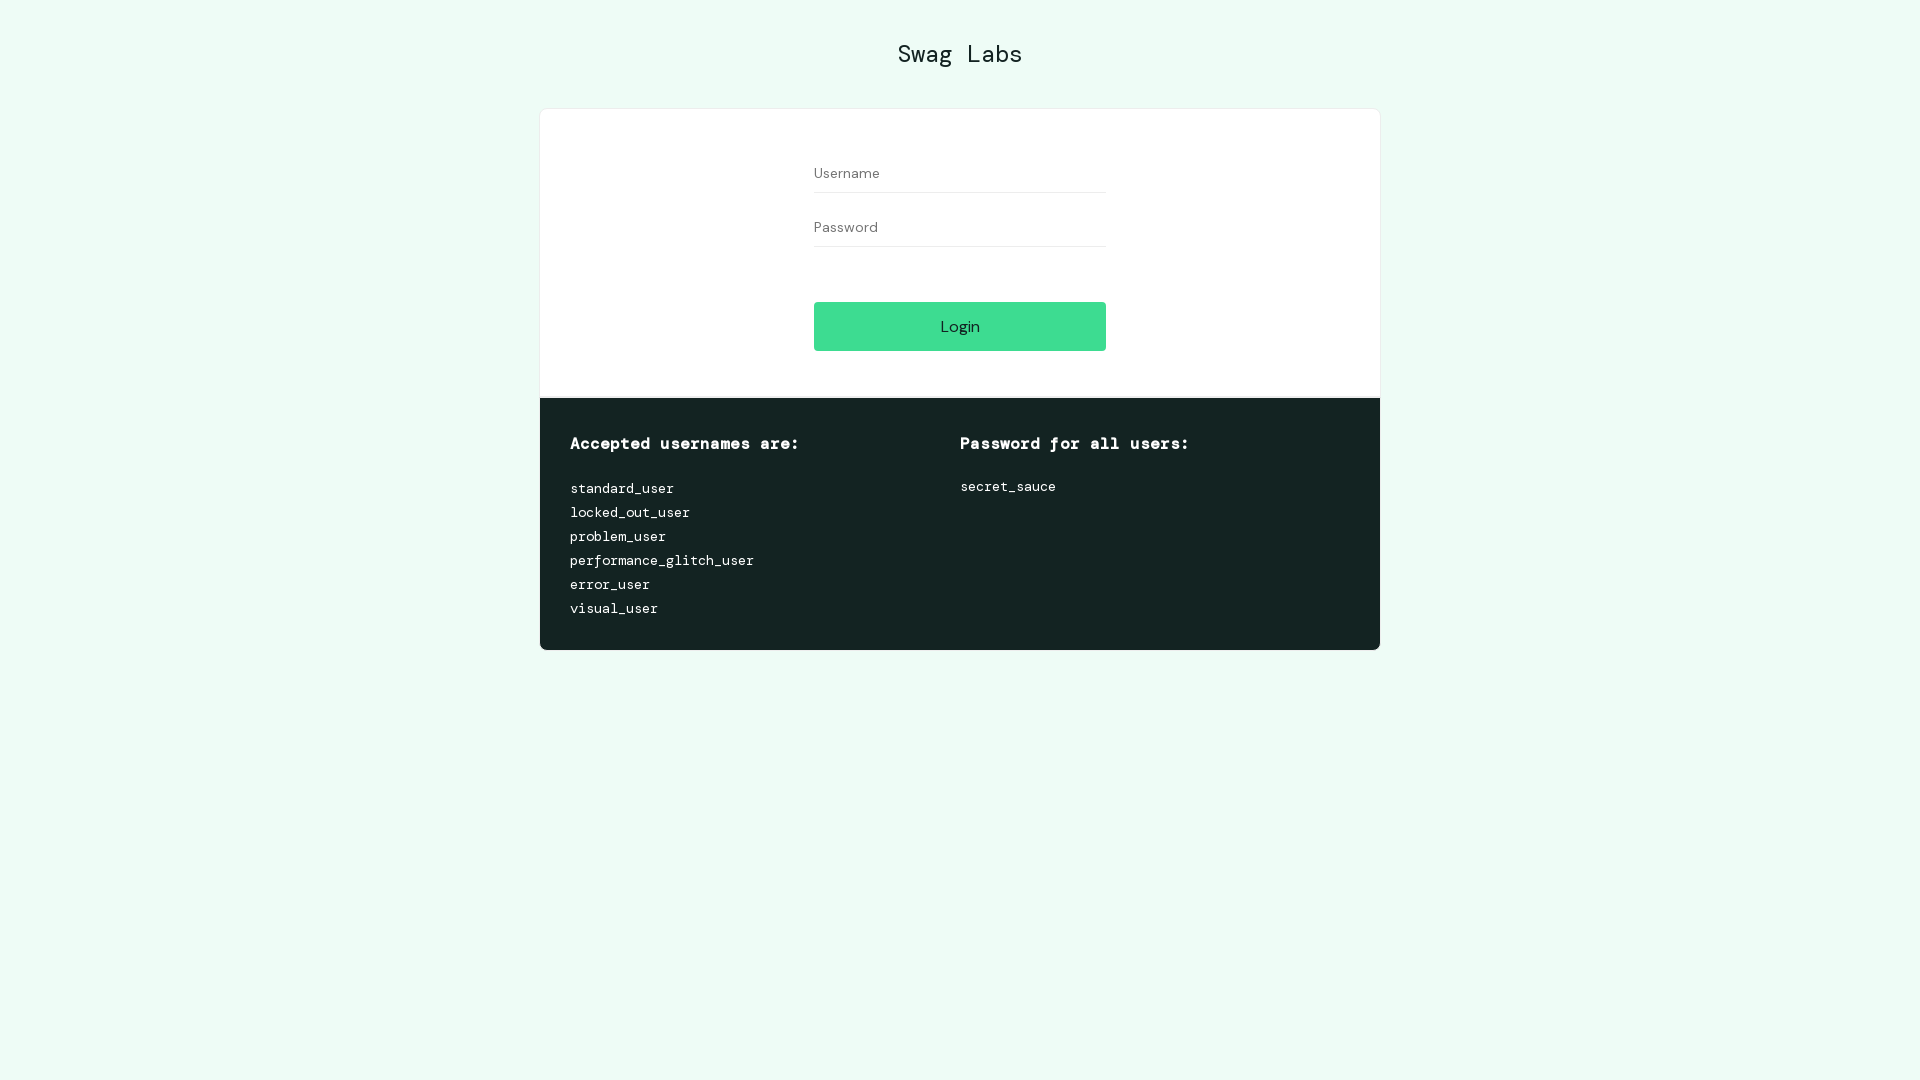